Verifies that the CodeMetrics homepage has the correct title containing "CodeMetrics"

Starting URL: https://codemetrics.dev/

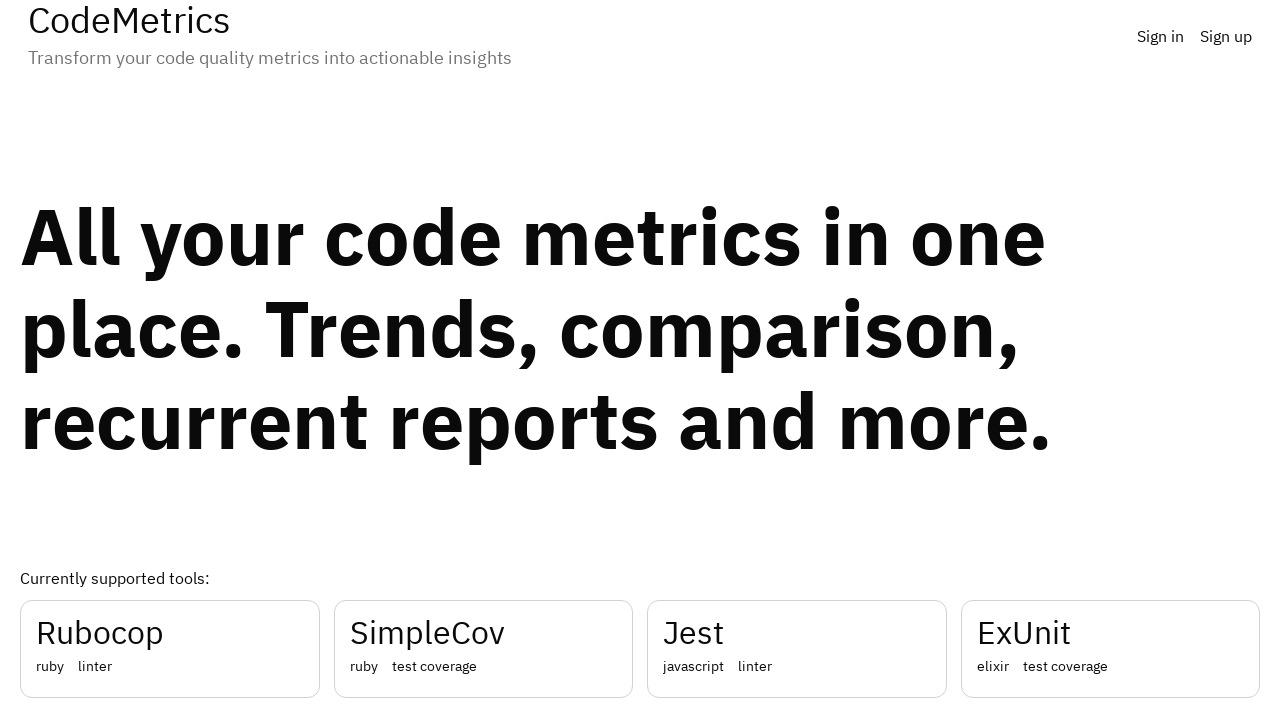

Navigated to CodeMetrics homepage at https://codemetrics.dev/
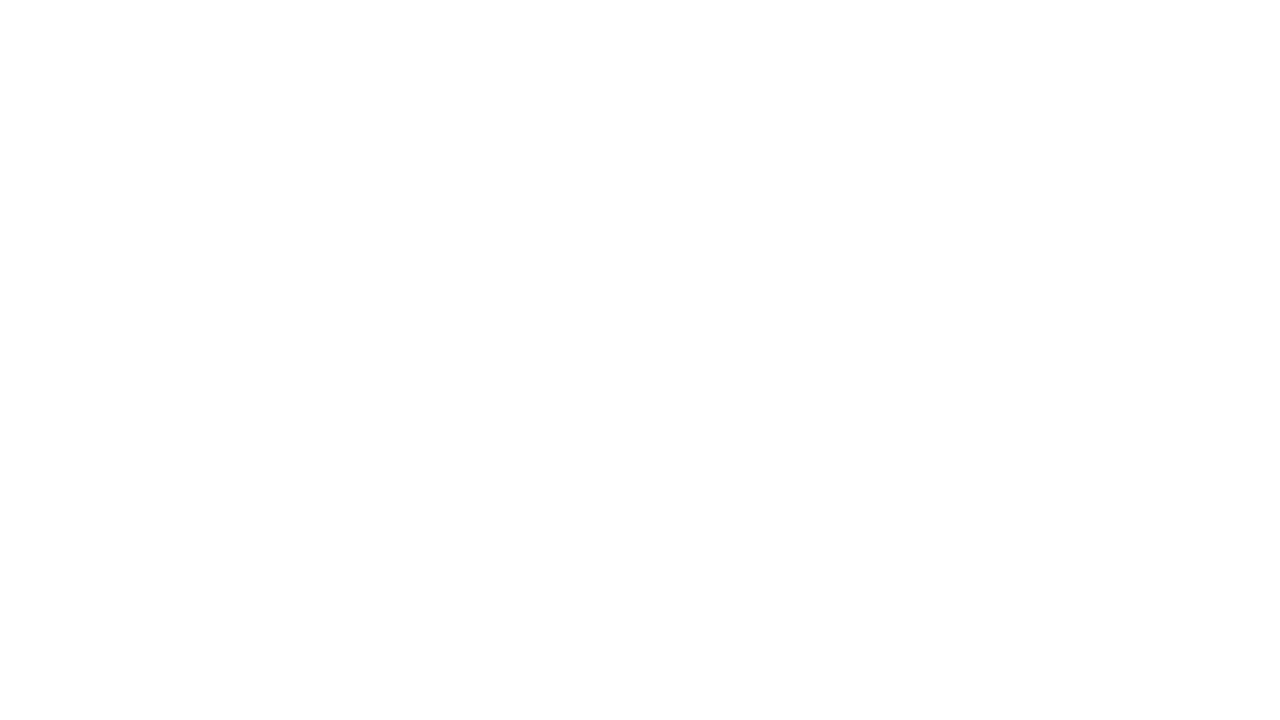

Verified page title contains 'CodeMetrics'
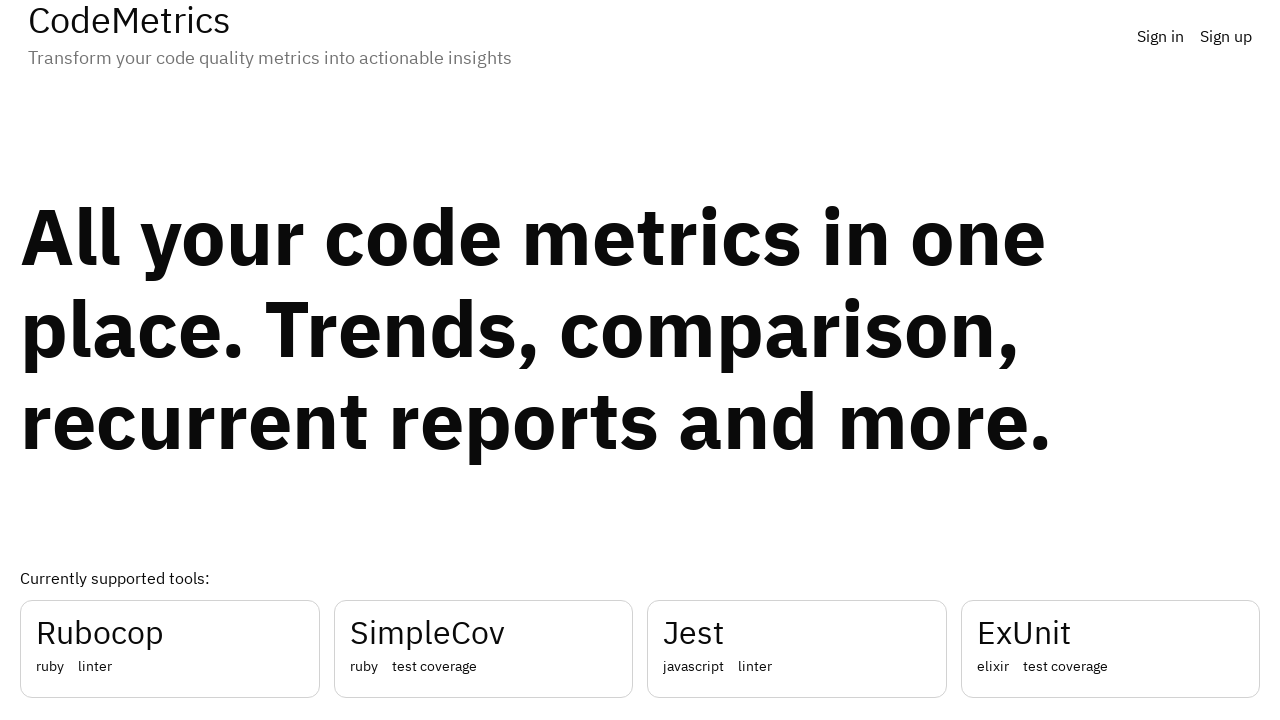

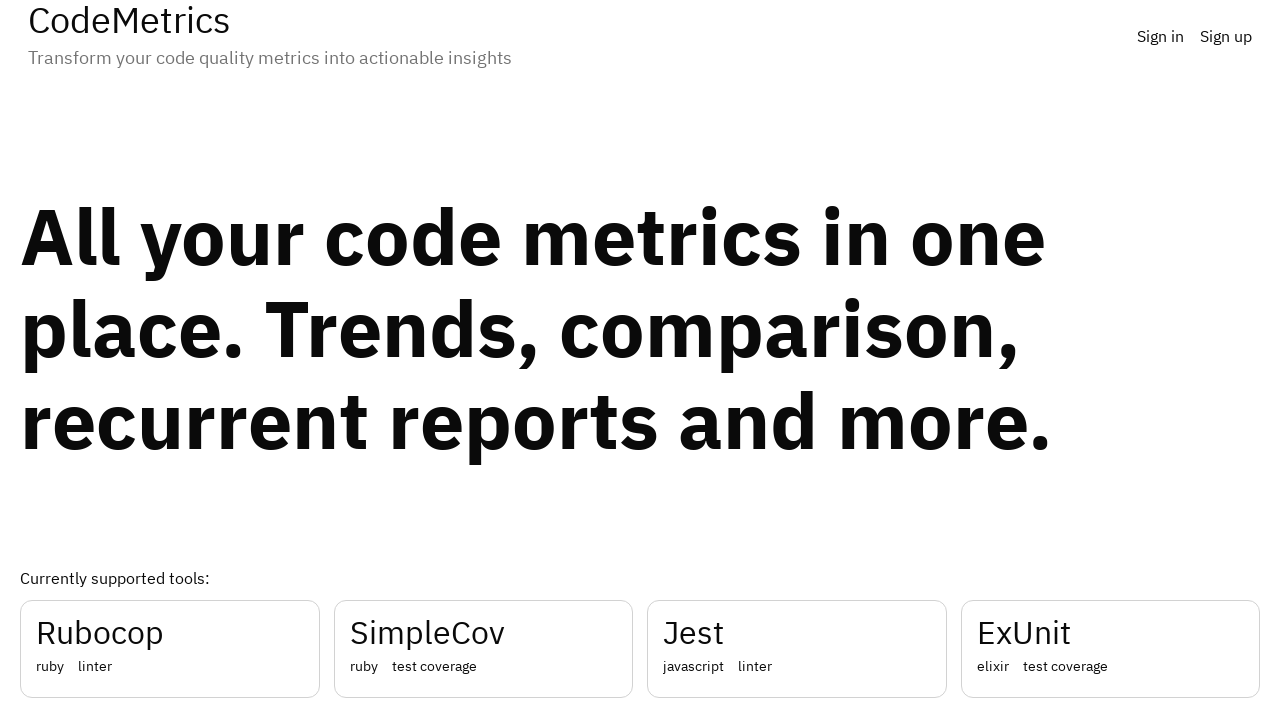